Tests adding multiple todo items and verifying they appear in the list

Starting URL: https://demo.playwright.dev/todomvc

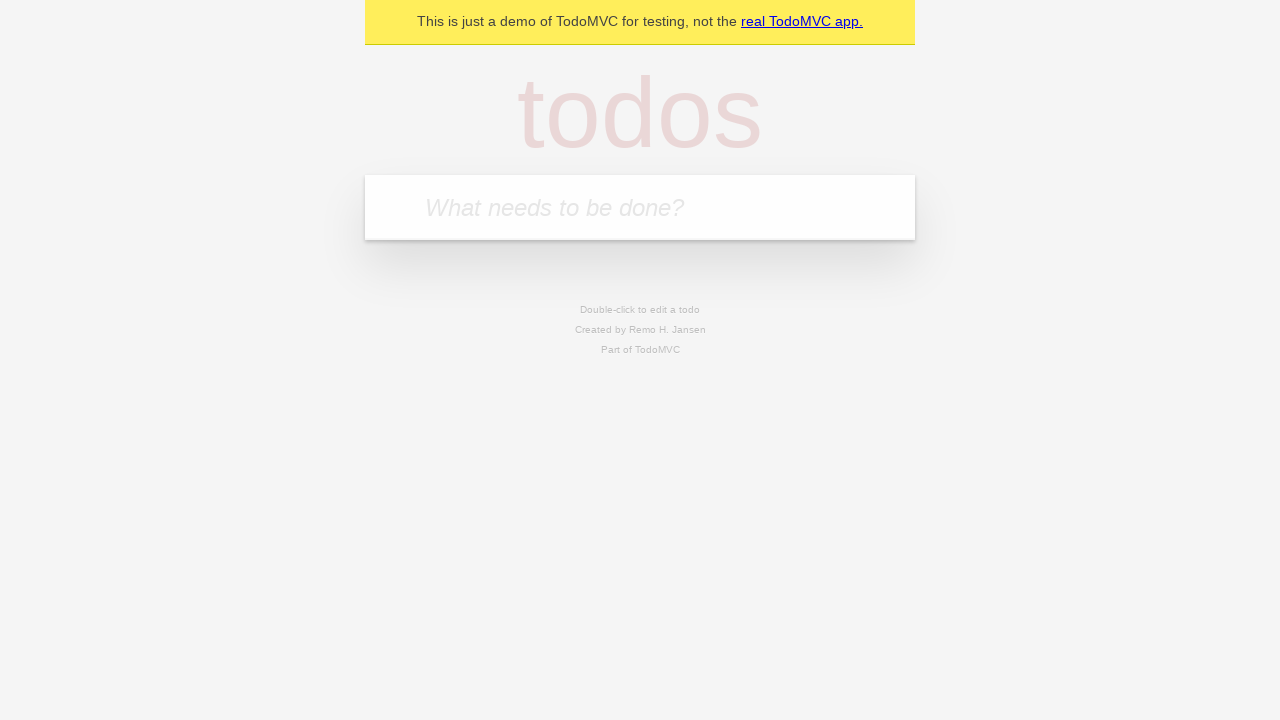

Filled input field with first todo item 'buy some cheese' on internal:attr=[placeholder="What needs to be done?"i]
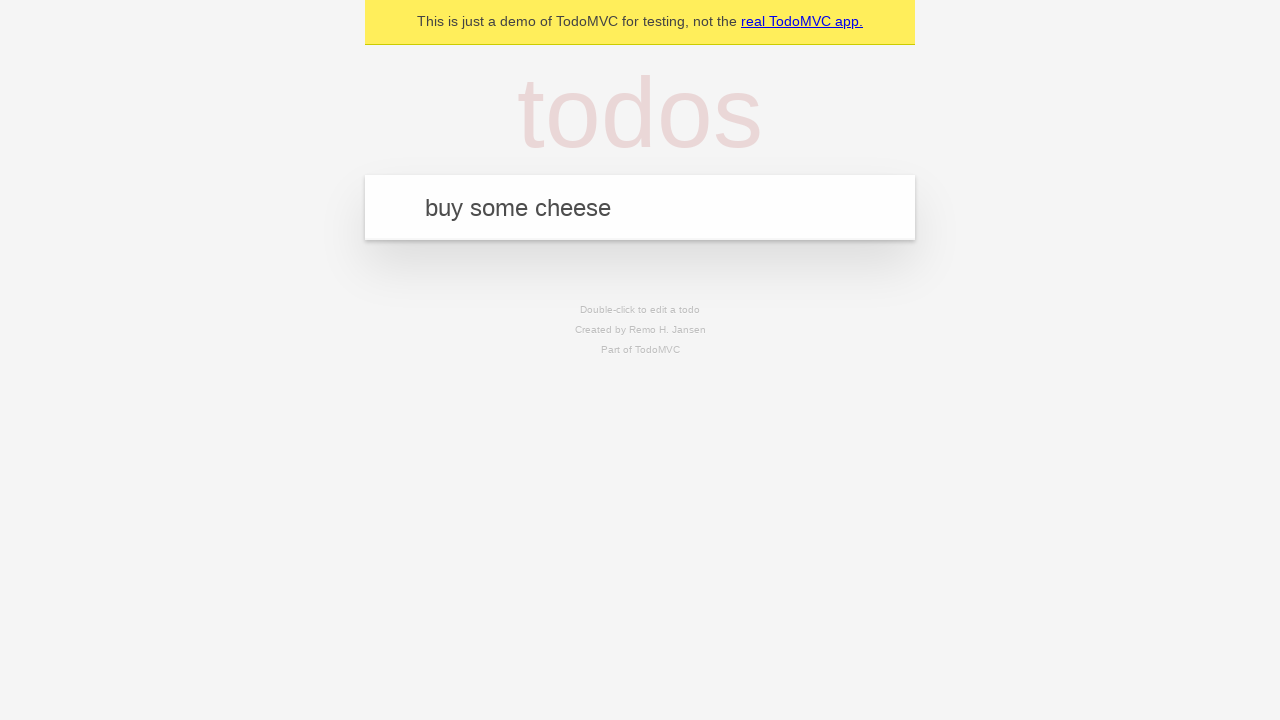

Pressed Enter to add first todo item on internal:attr=[placeholder="What needs to be done?"i]
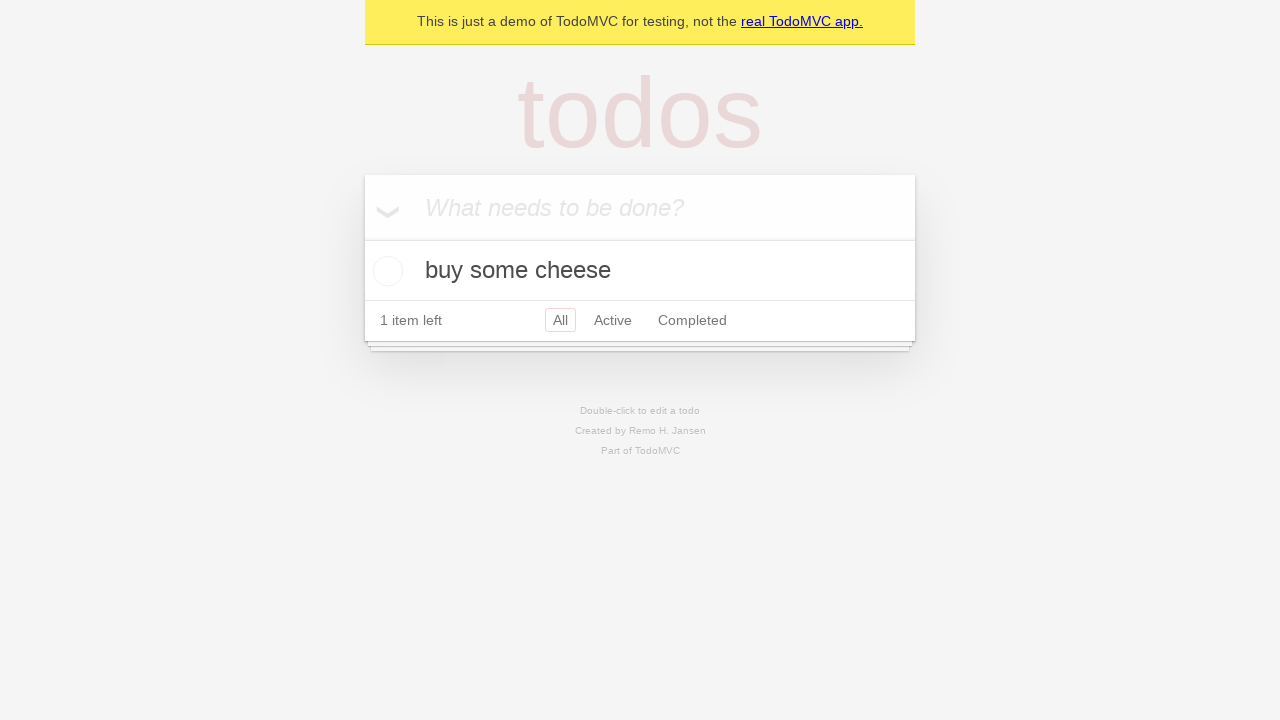

First todo item appeared in the list
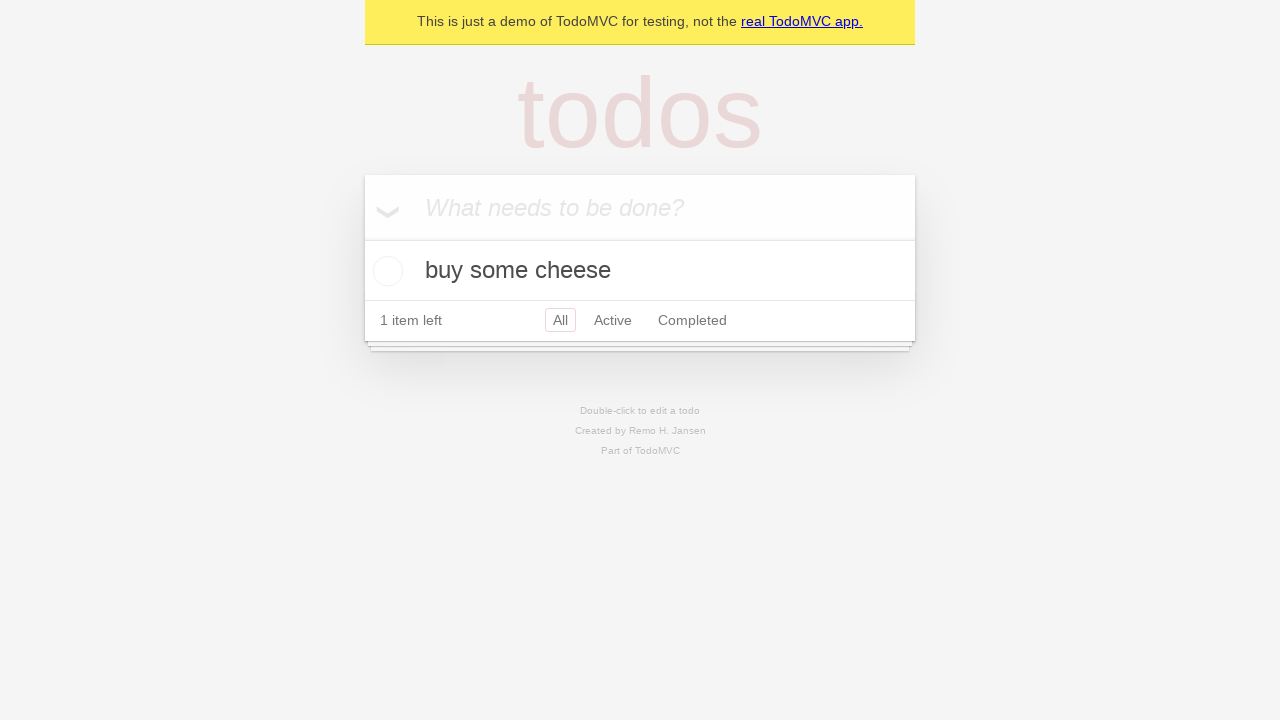

Filled input field with second todo item 'feed the cat' on internal:attr=[placeholder="What needs to be done?"i]
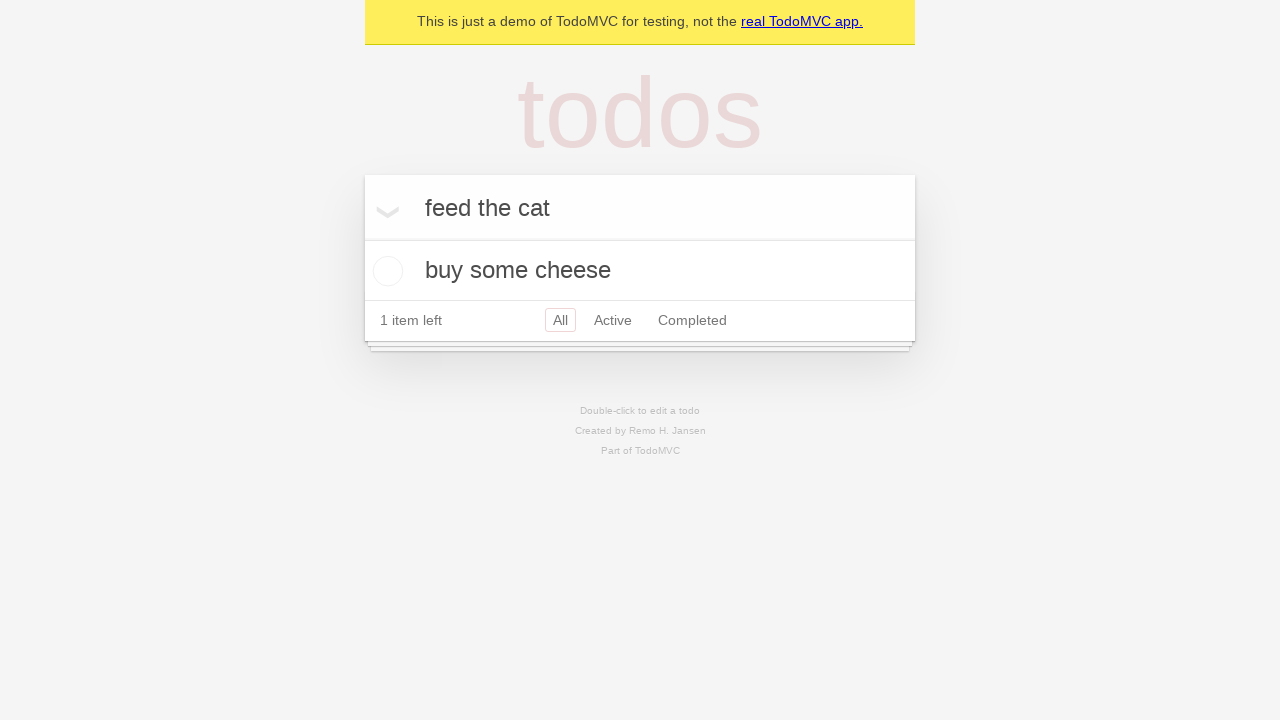

Pressed Enter to add second todo item on internal:attr=[placeholder="What needs to be done?"i]
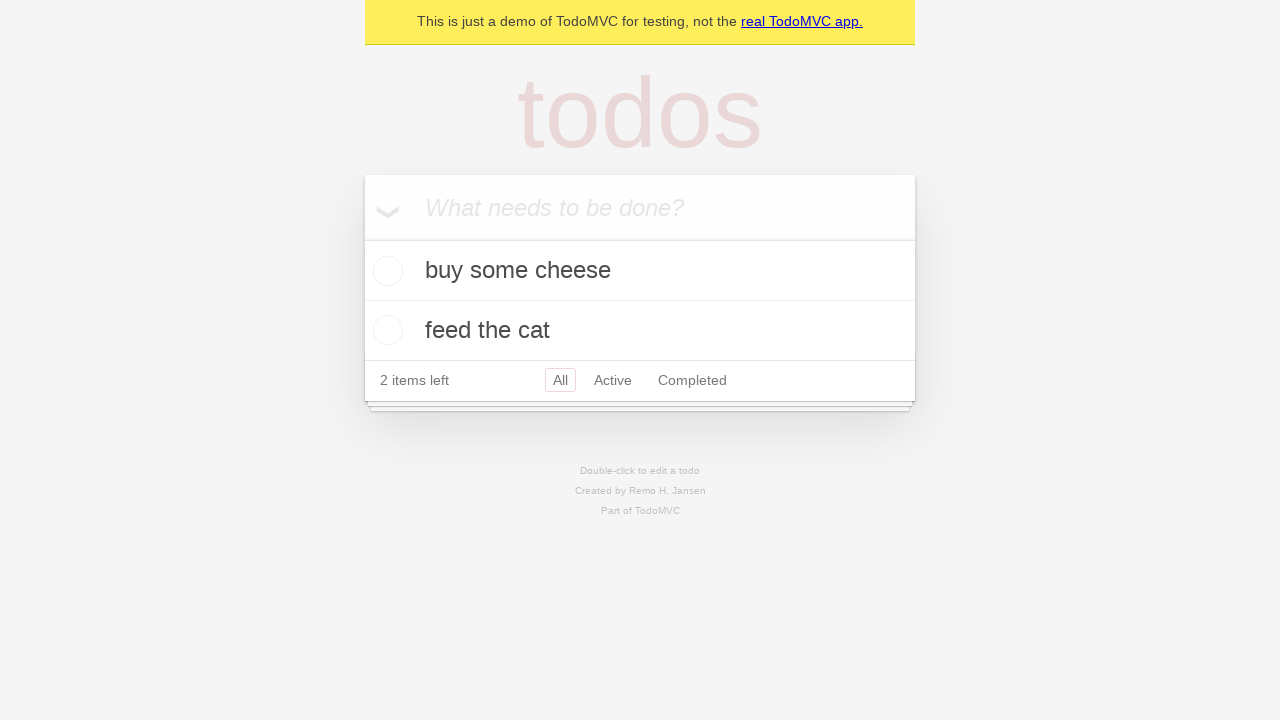

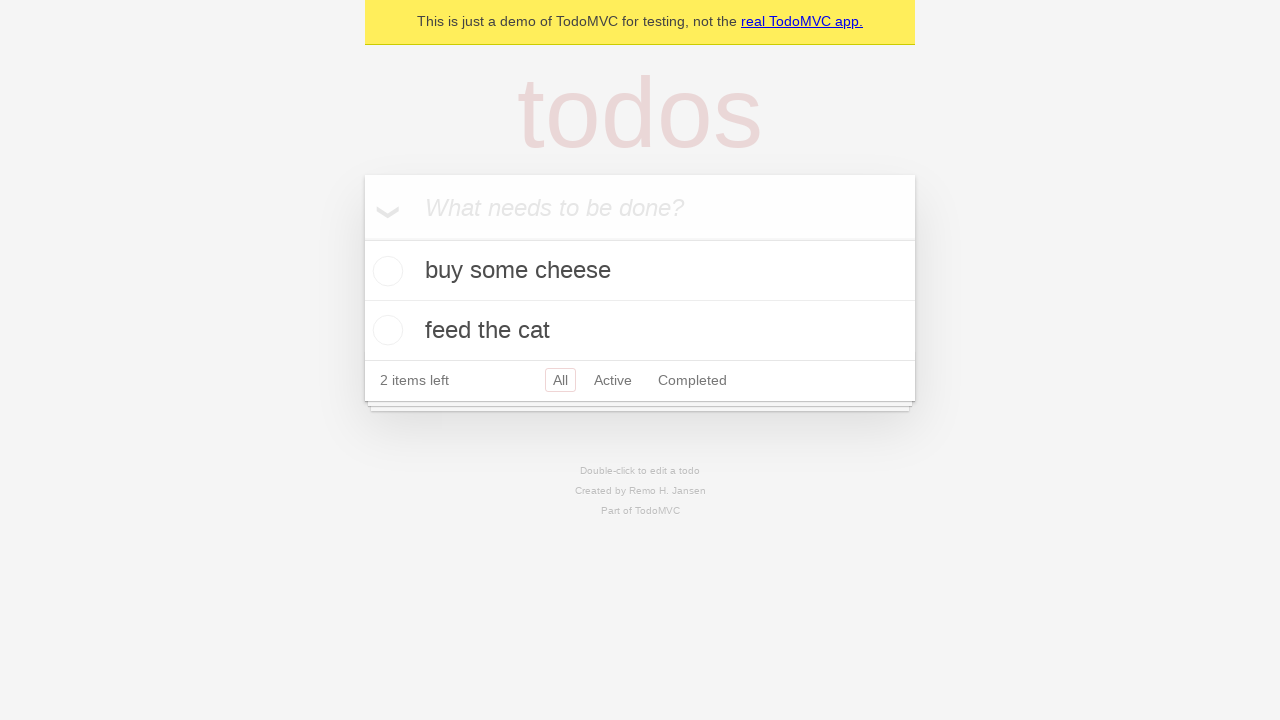